Tests submitting empty form and verifies required field error messages are displayed

Starting URL: https://codility-frontend-prod.s3.amazonaws.com/media/task_static/qa_login_page/9a83bda125cd7398f9f482a3d6d45ea4/static/attachments/reference_page.html

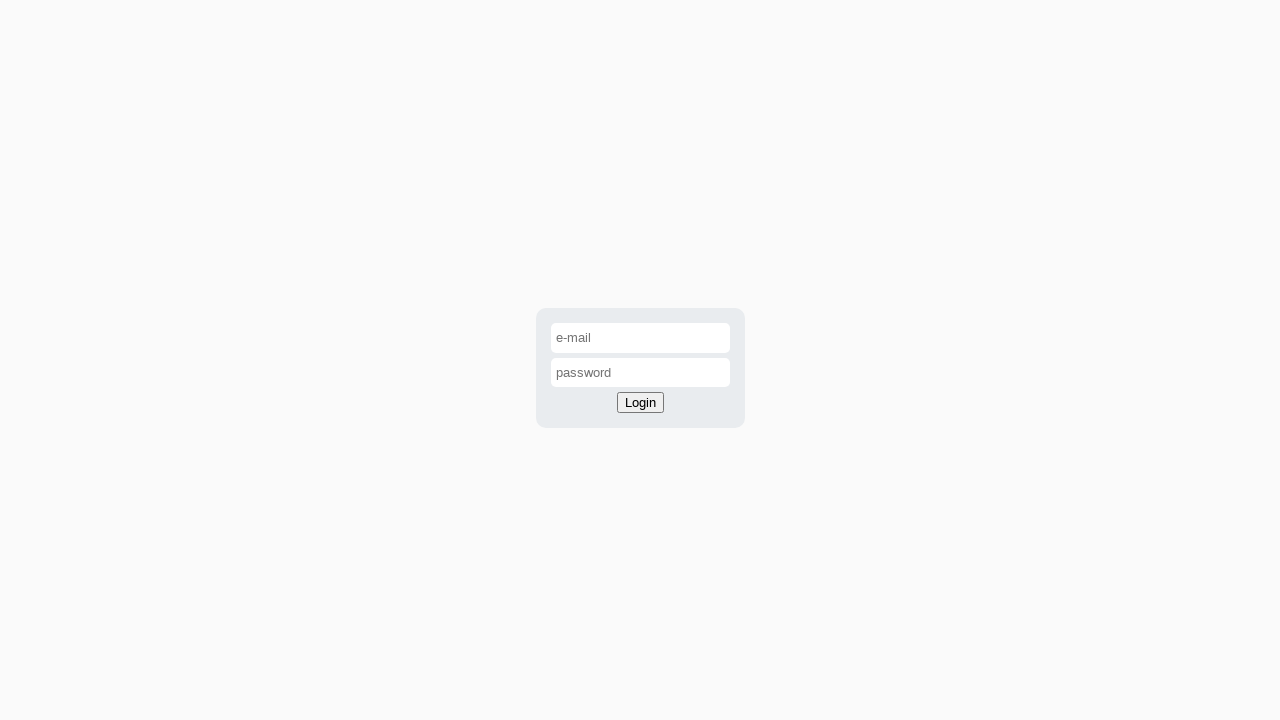

Navigated to login page
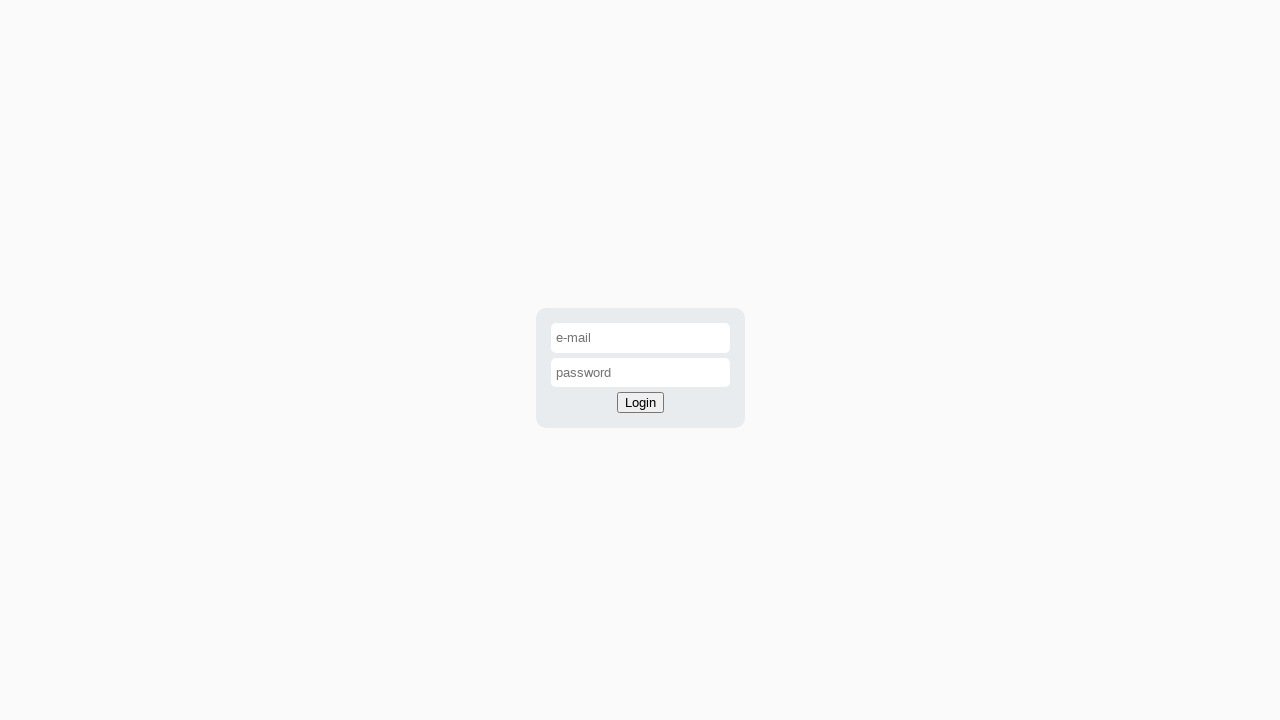

Clicked login button without filling any fields at (640, 403) on #login-button
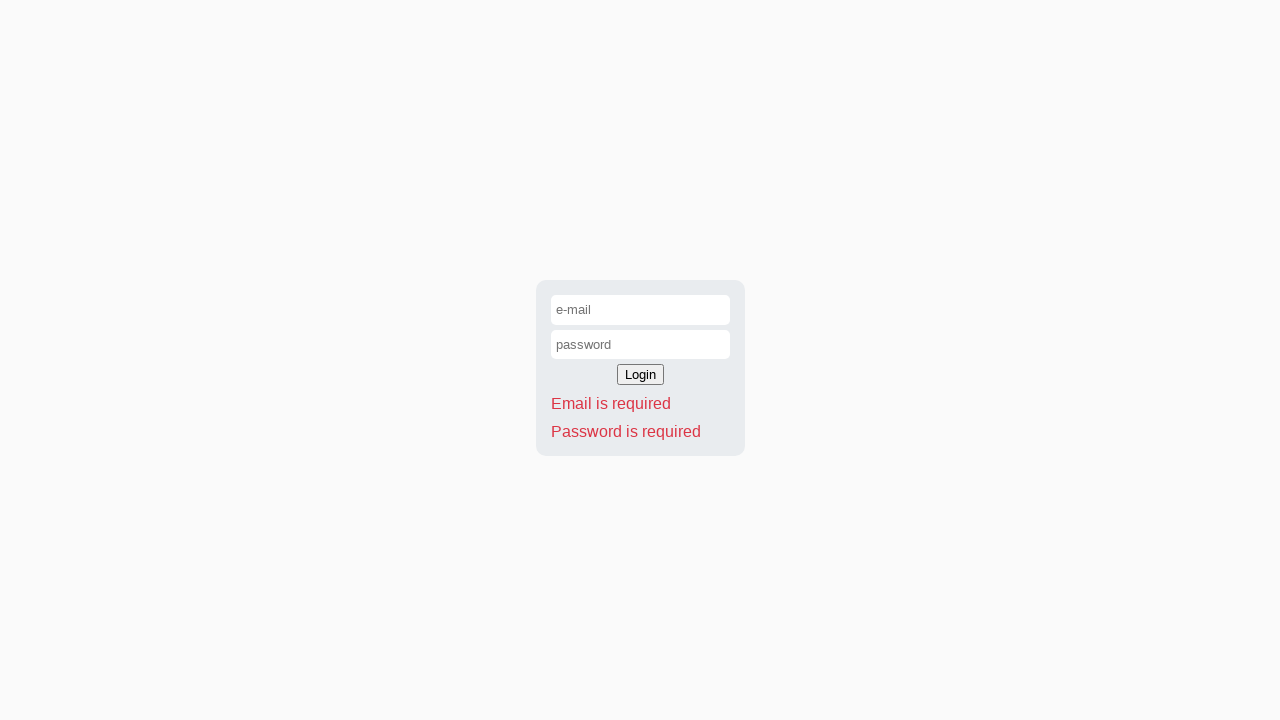

Email required error message appeared
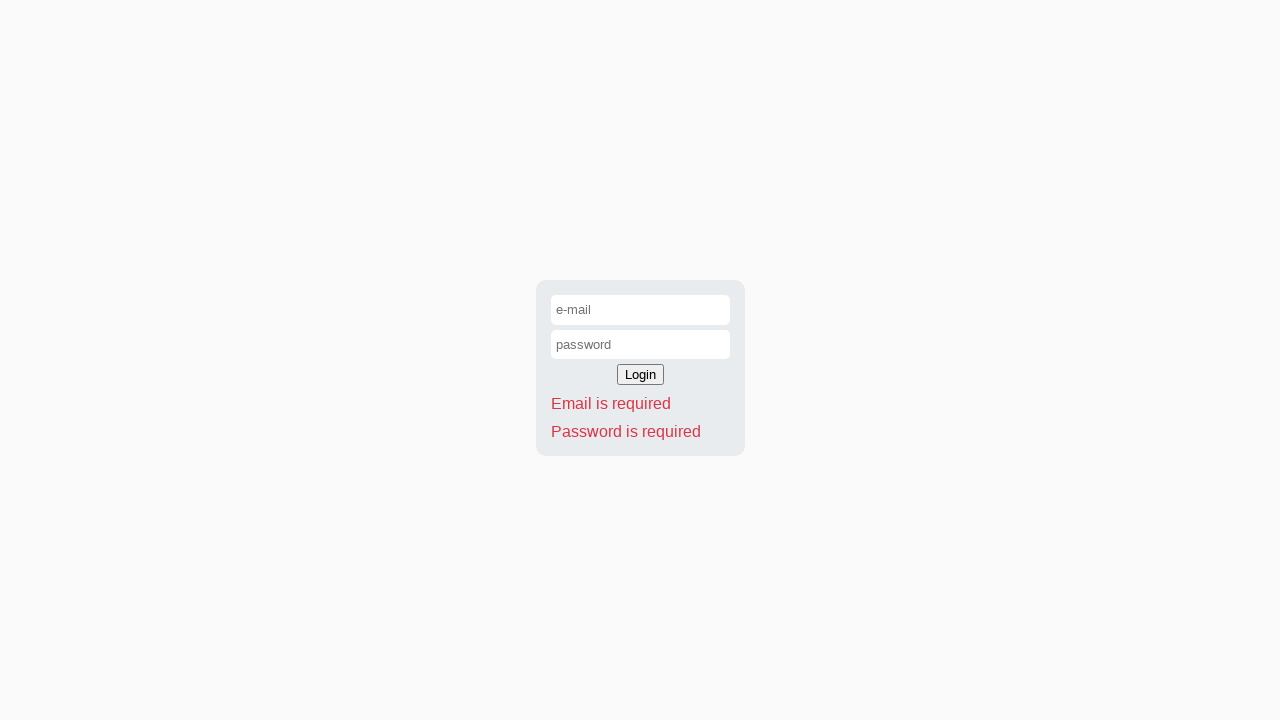

Password required error message appeared
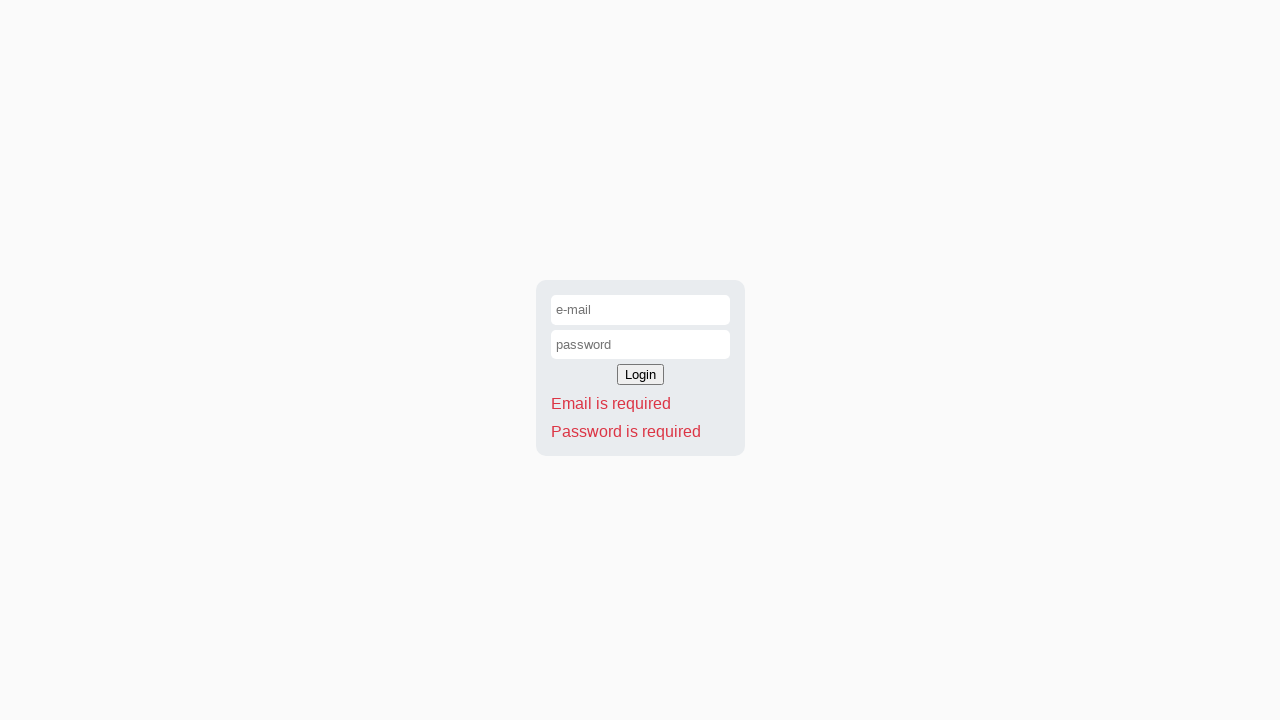

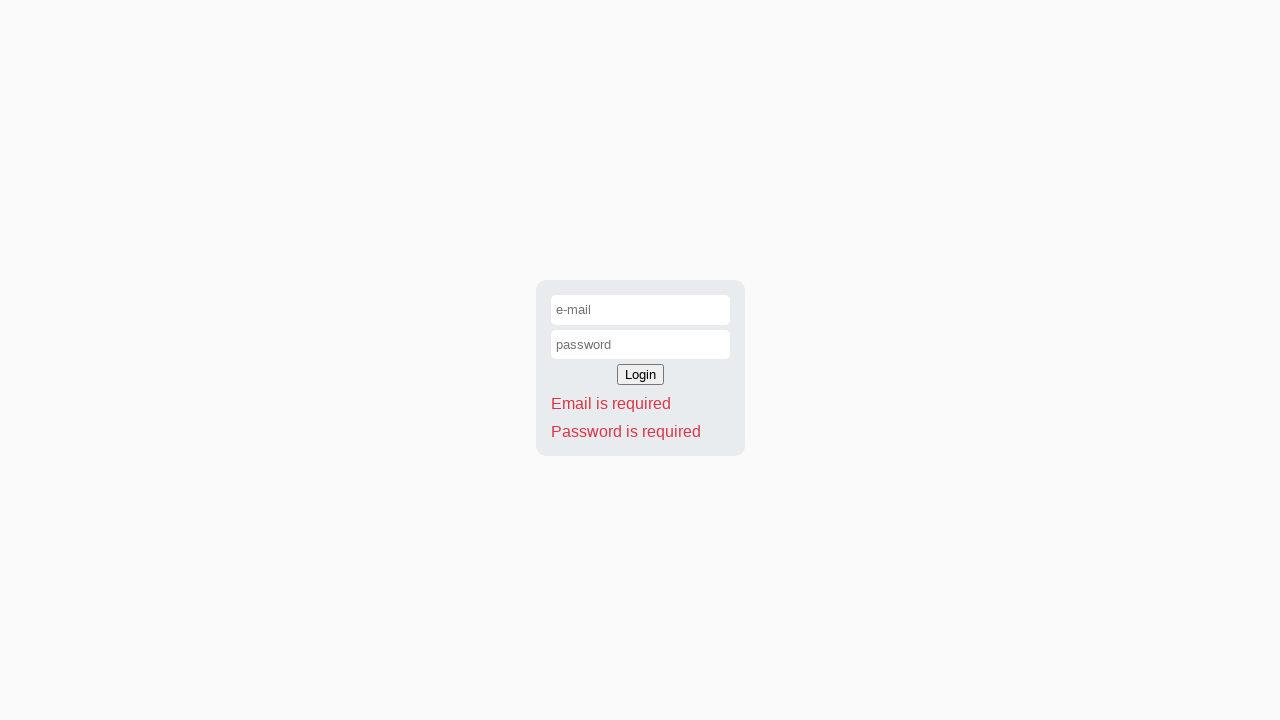